Tests jQuery UI menu by hovering over menu items to reveal nested submenus

Starting URL: https://the-internet.herokuapp.com/jqueryui/menu

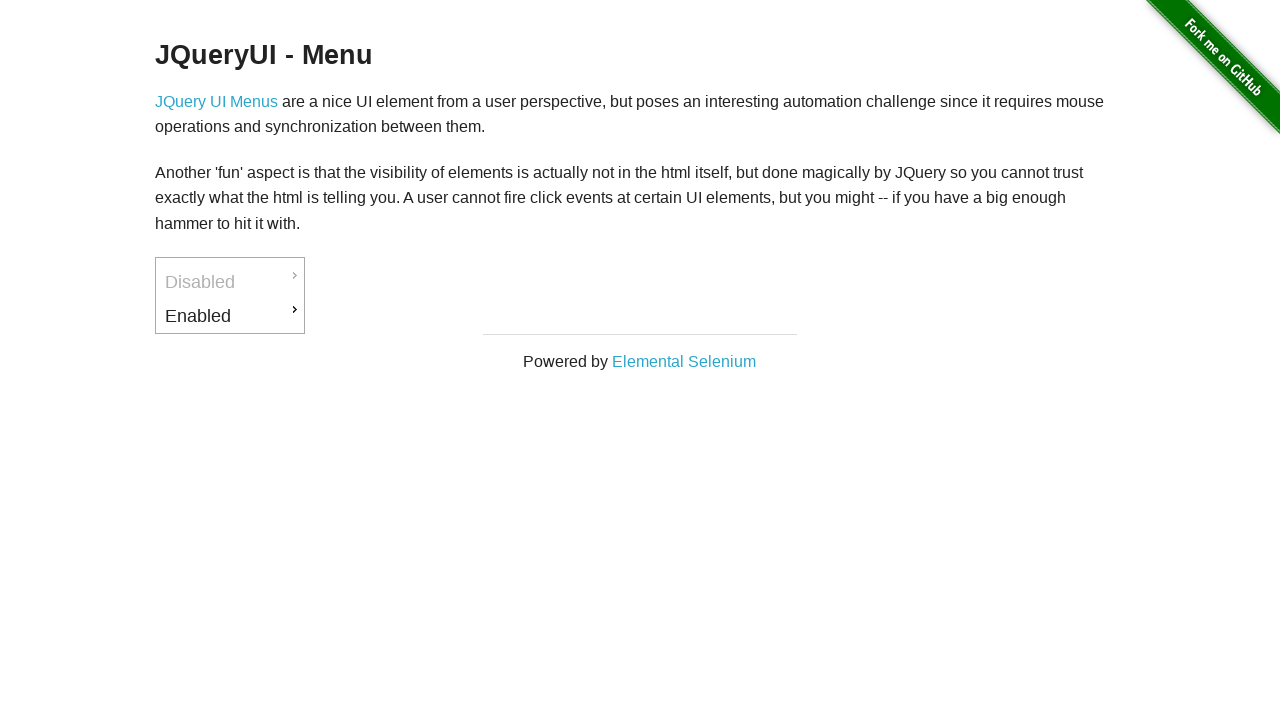

Waited for Enabled menu item to load
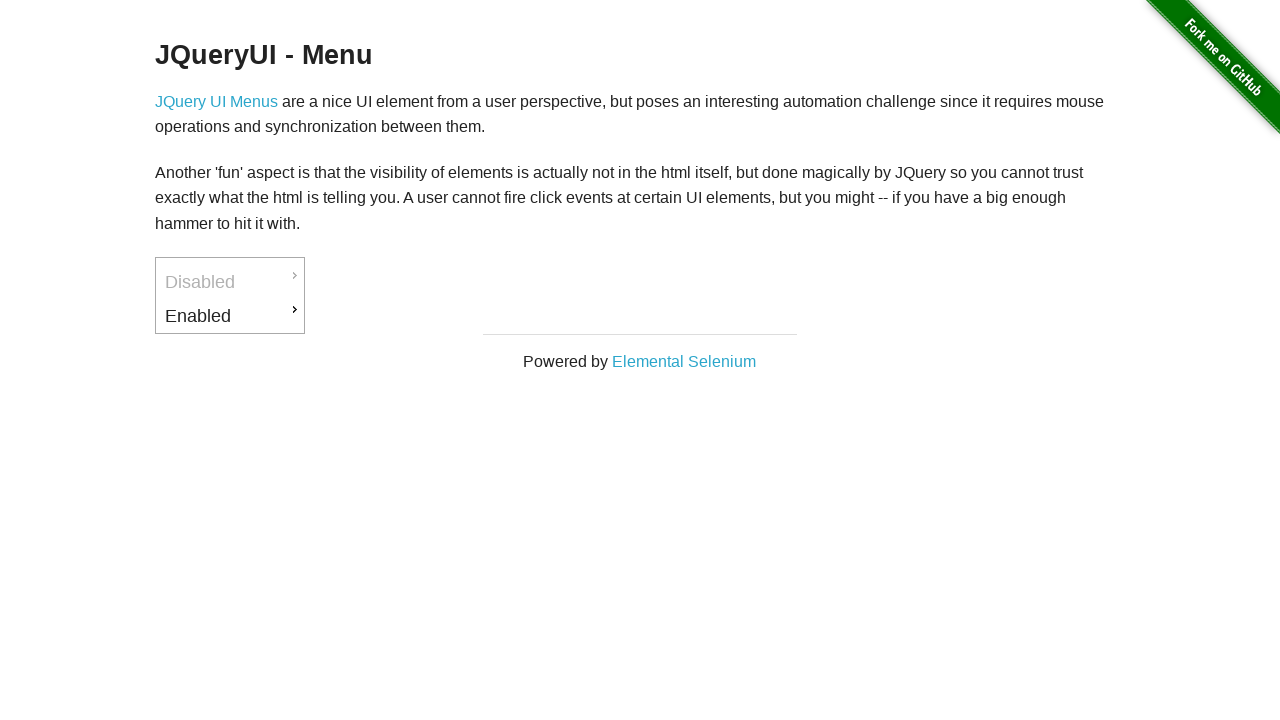

Hovered over Enabled menu item at (230, 316) on xpath=//*[@id='ui-id-3']/a
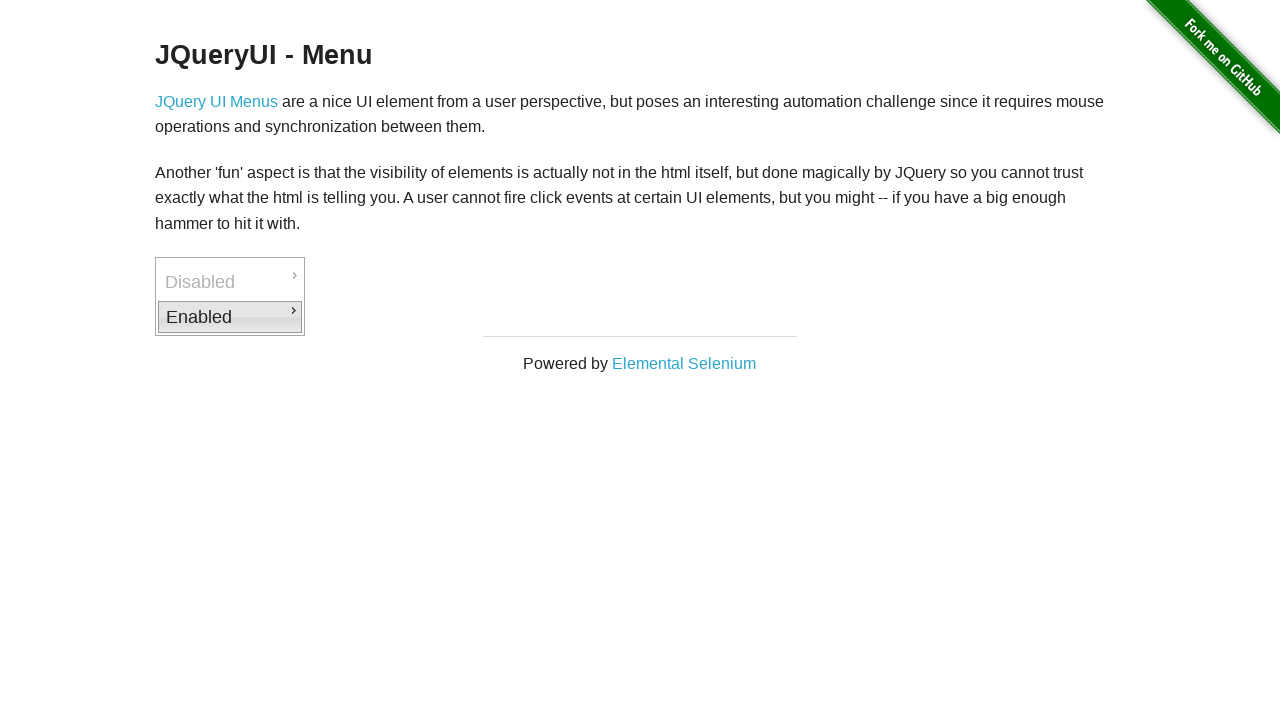

Waited for Downloads submenu to appear
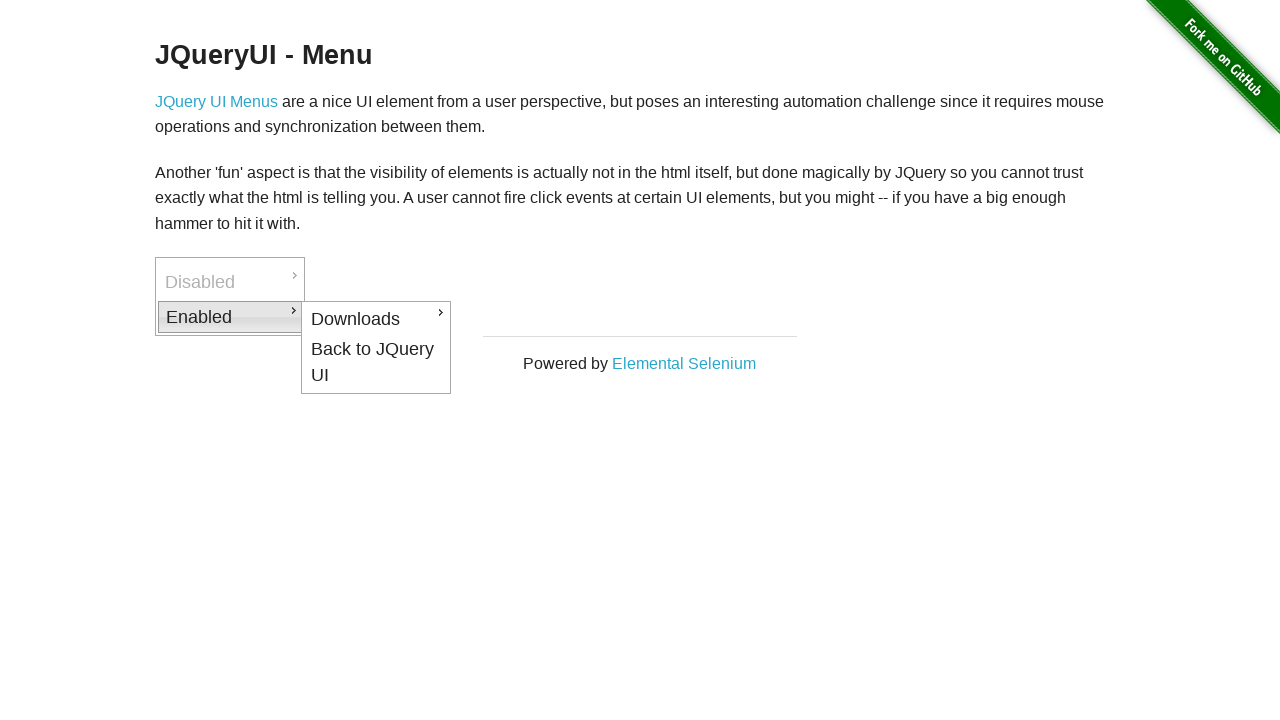

Hovered over Downloads menu item at (376, 319) on xpath=//*[@id='ui-id-4']/a
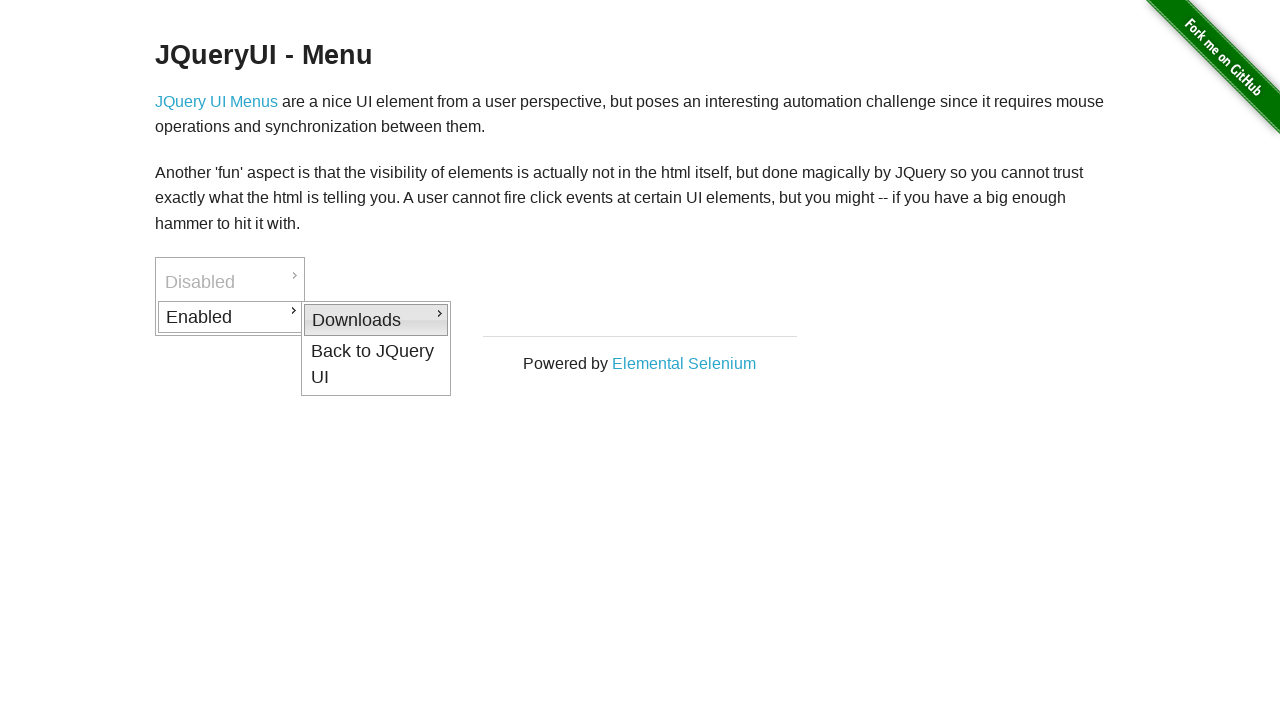

Waited for PDF submenu to appear
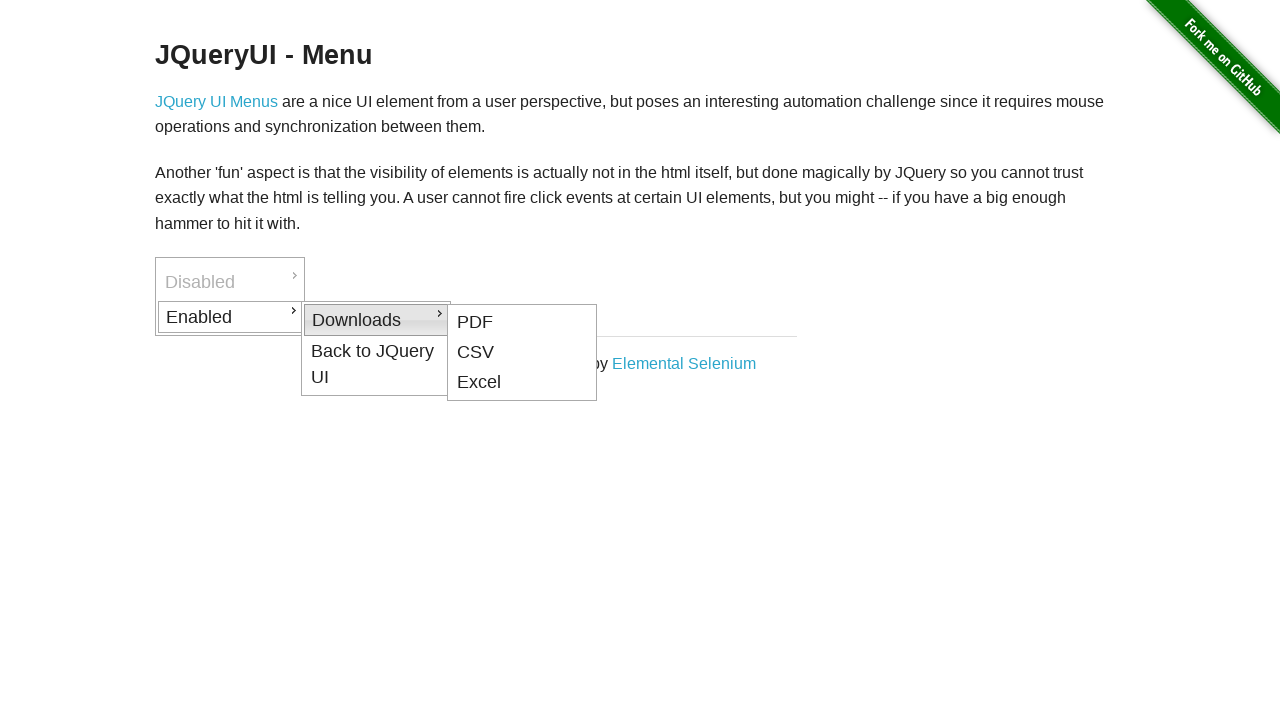

Hovered over PDF menu item at (522, 322) on xpath=//*[@id='ui-id-5']/a
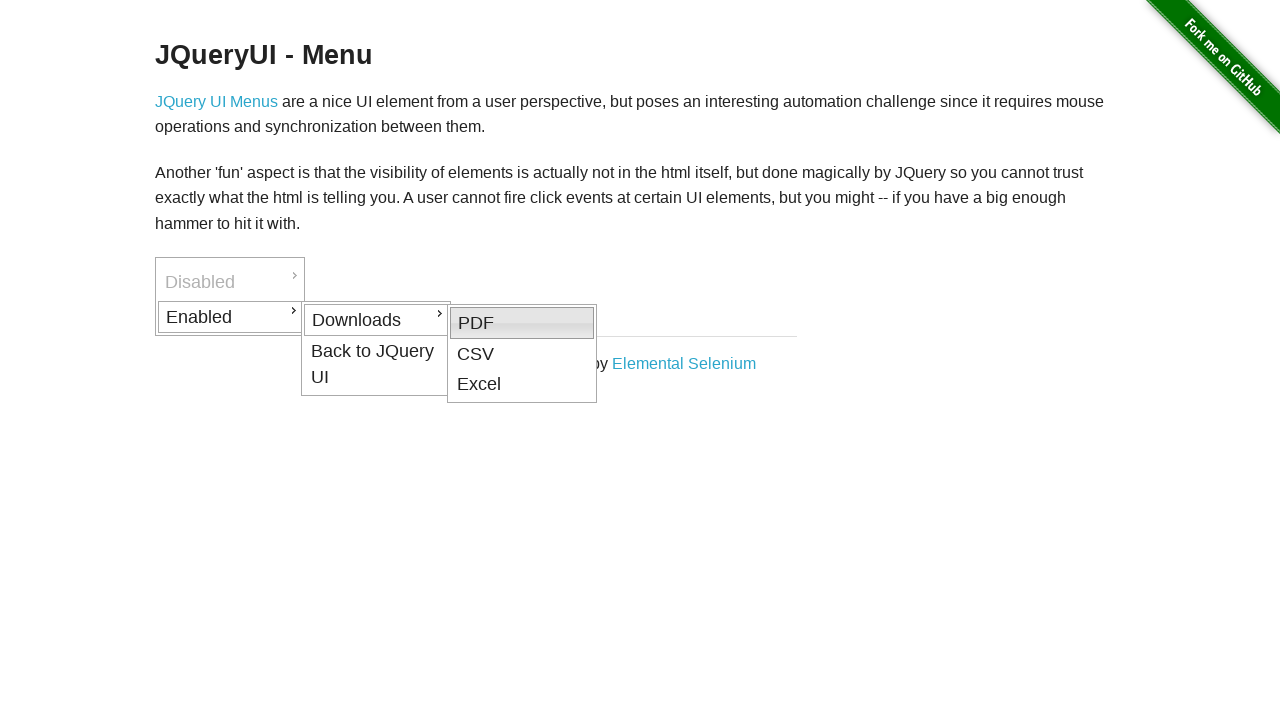

Hovered over CSV menu item at (522, 354) on xpath=//*[@id='ui-id-6']/a
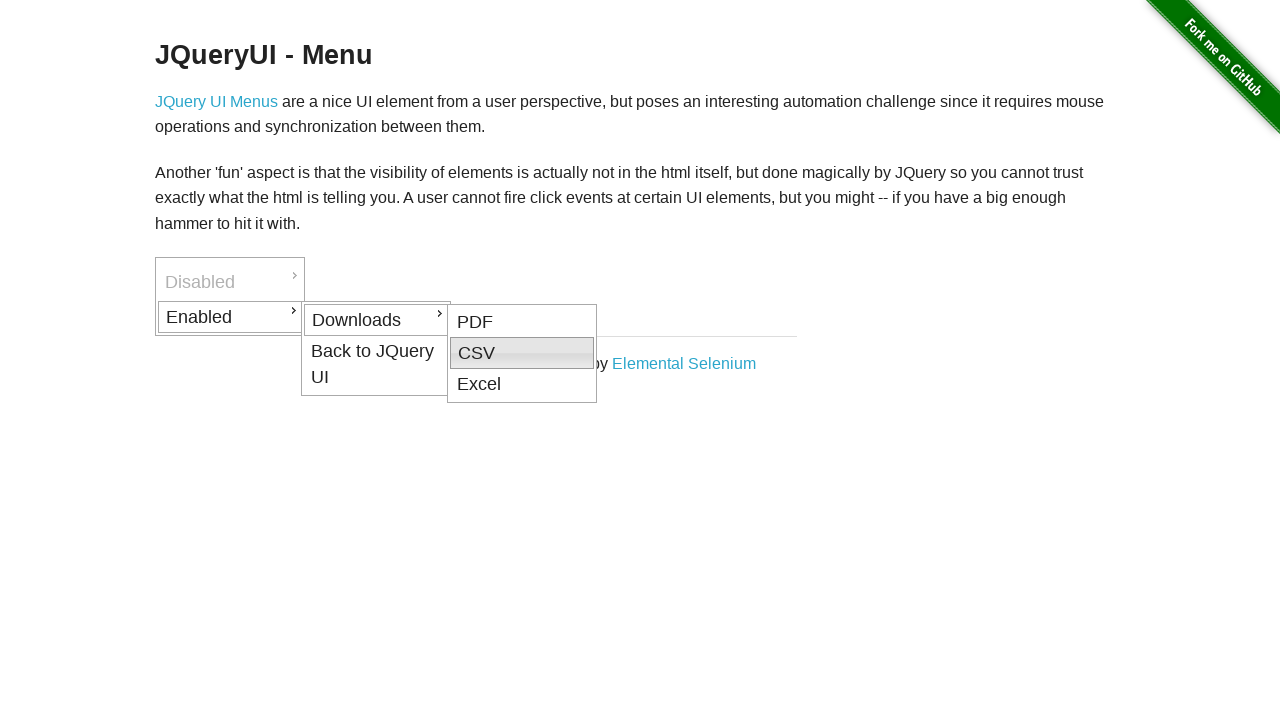

Hovered over Excel menu item at (522, 385) on xpath=//*[@id='ui-id-7']/a
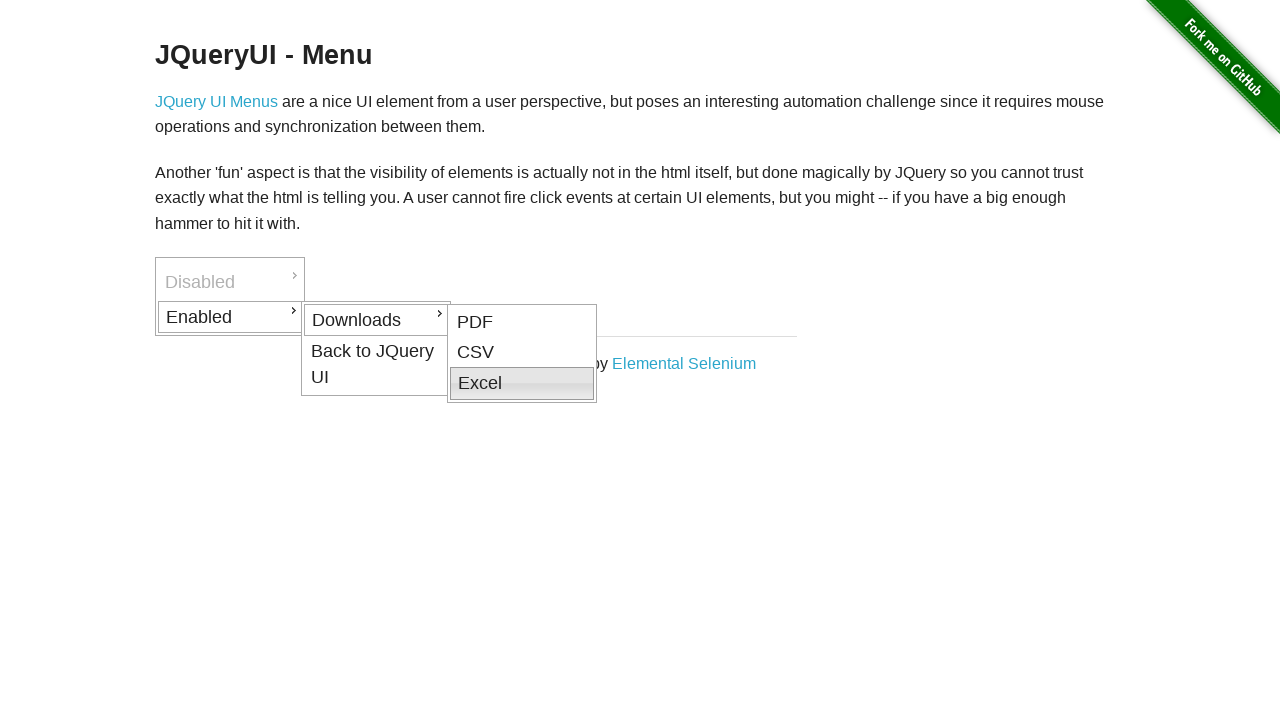

Clicked Back button in menu at (376, 364) on xpath=//*[@id='ui-id-8']/a
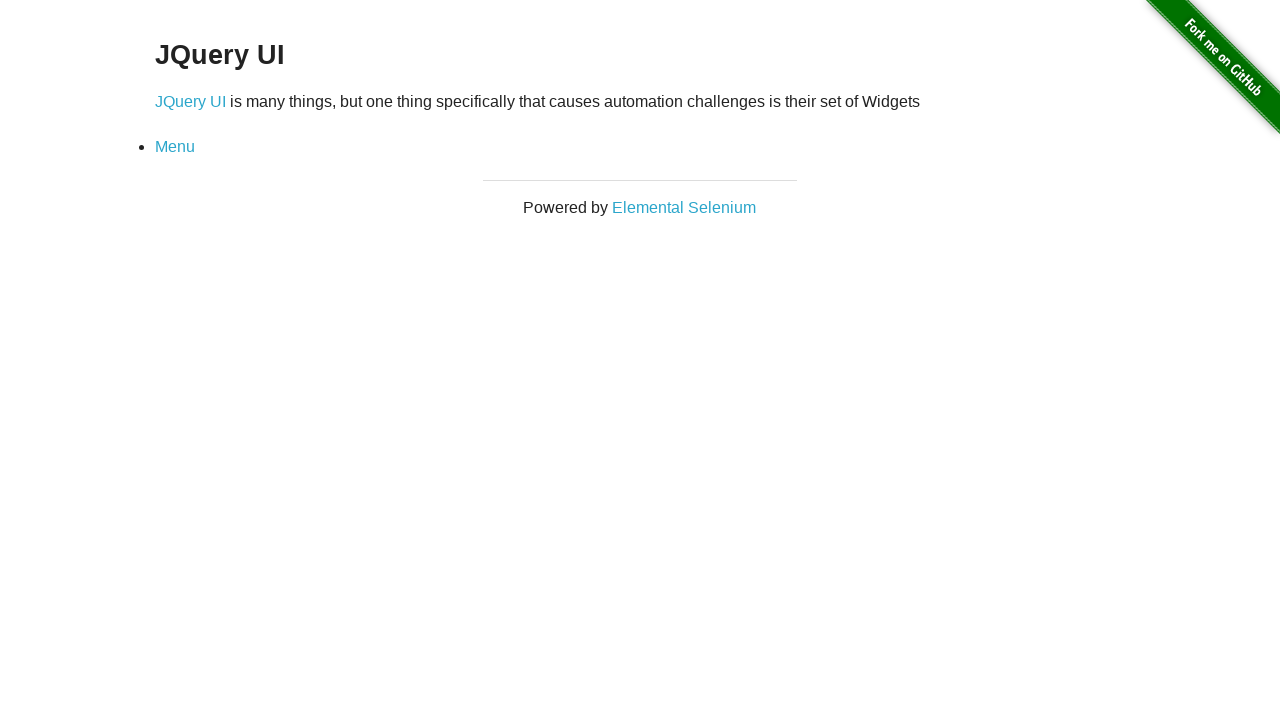

Clicked navigation link at (175, 147) on xpath=//*[@id='content']/div/div/ul/li/a
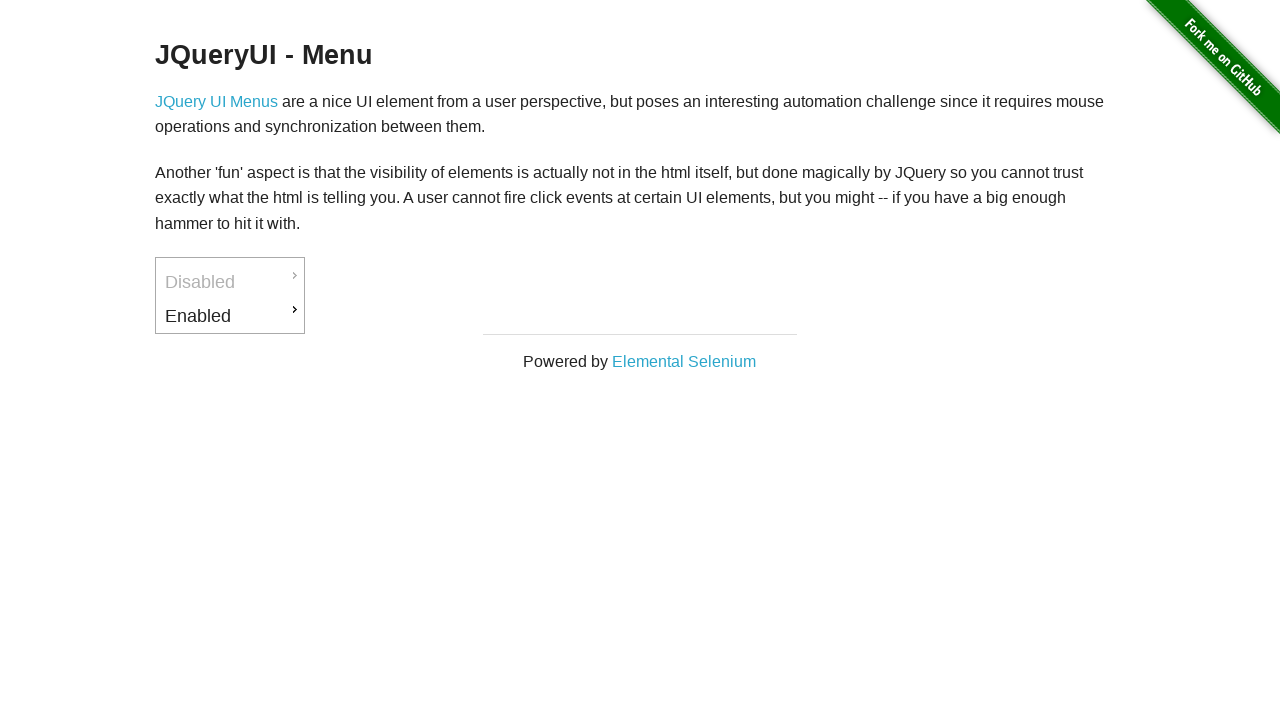

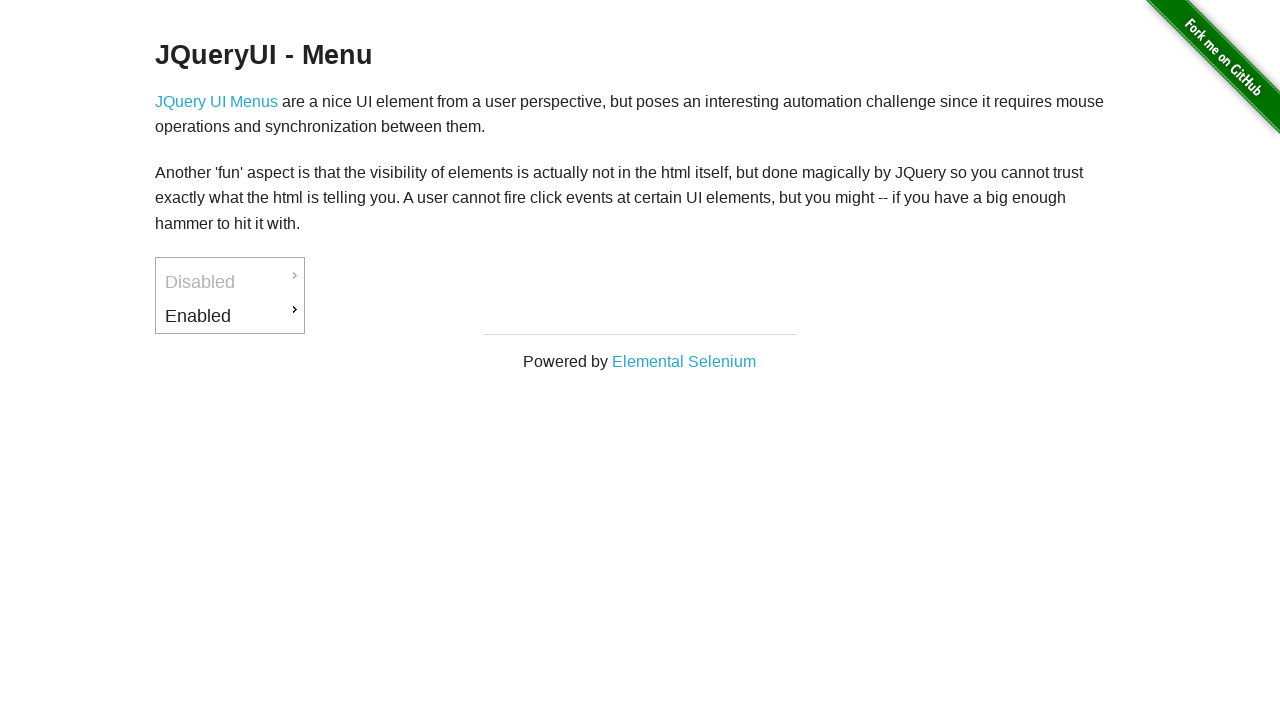